Tests JavaScript prompt alert handling by clicking a button to trigger a prompt, entering text into the prompt, and dismissing it by clicking Cancel.

Starting URL: https://the-internet.herokuapp.com/javascript_alerts

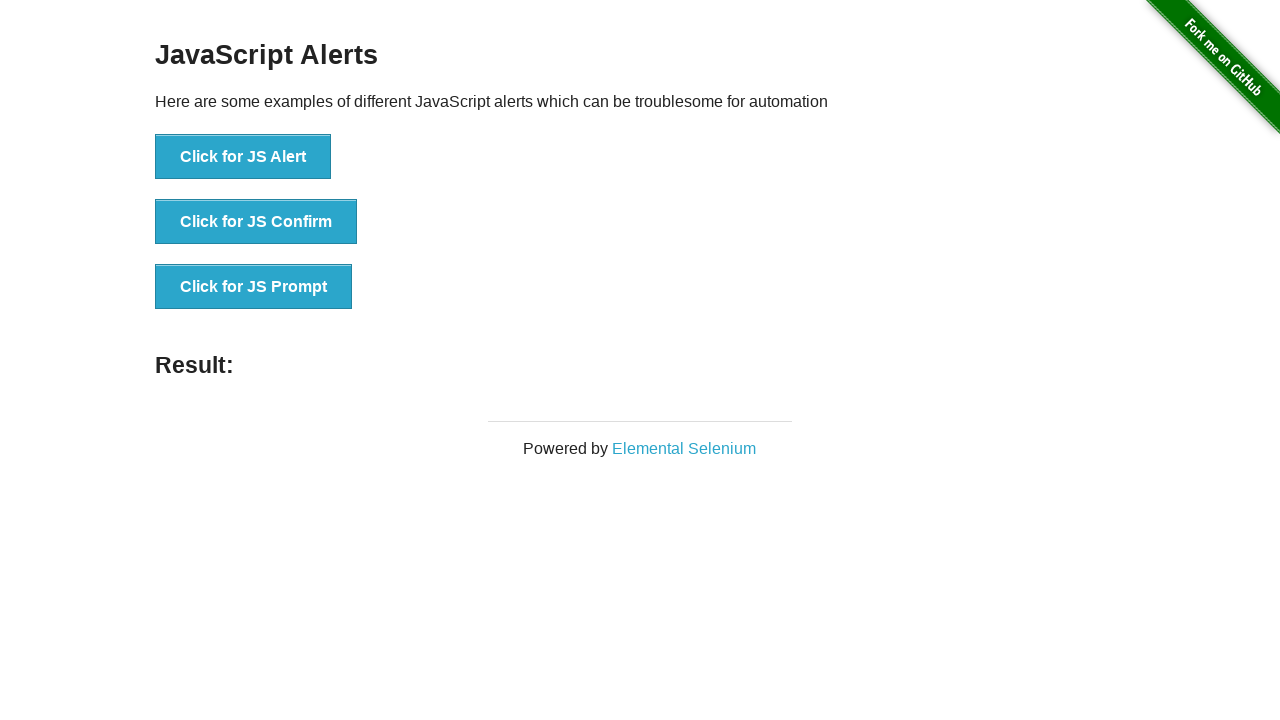

Set up dialog handler to dismiss prompt with Cancel
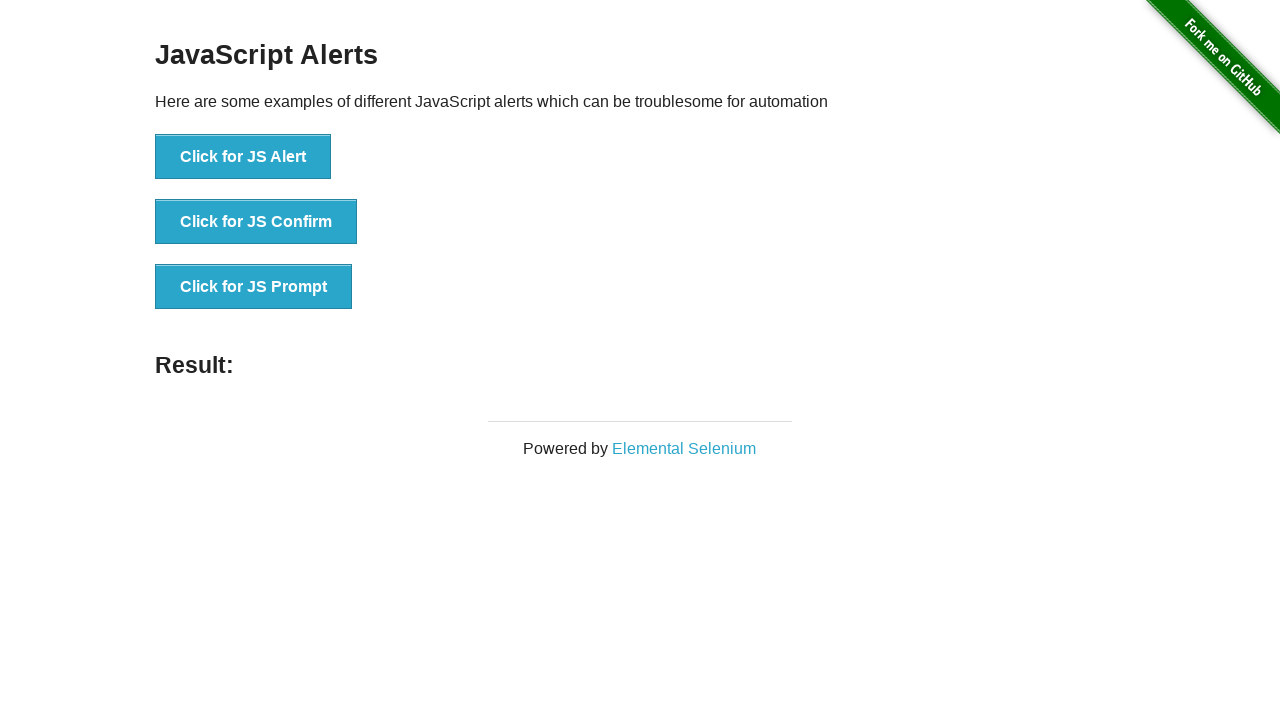

Clicked 'Click for JS Prompt' button to trigger prompt dialog at (254, 287) on xpath=//button[text()='Click for JS Prompt']
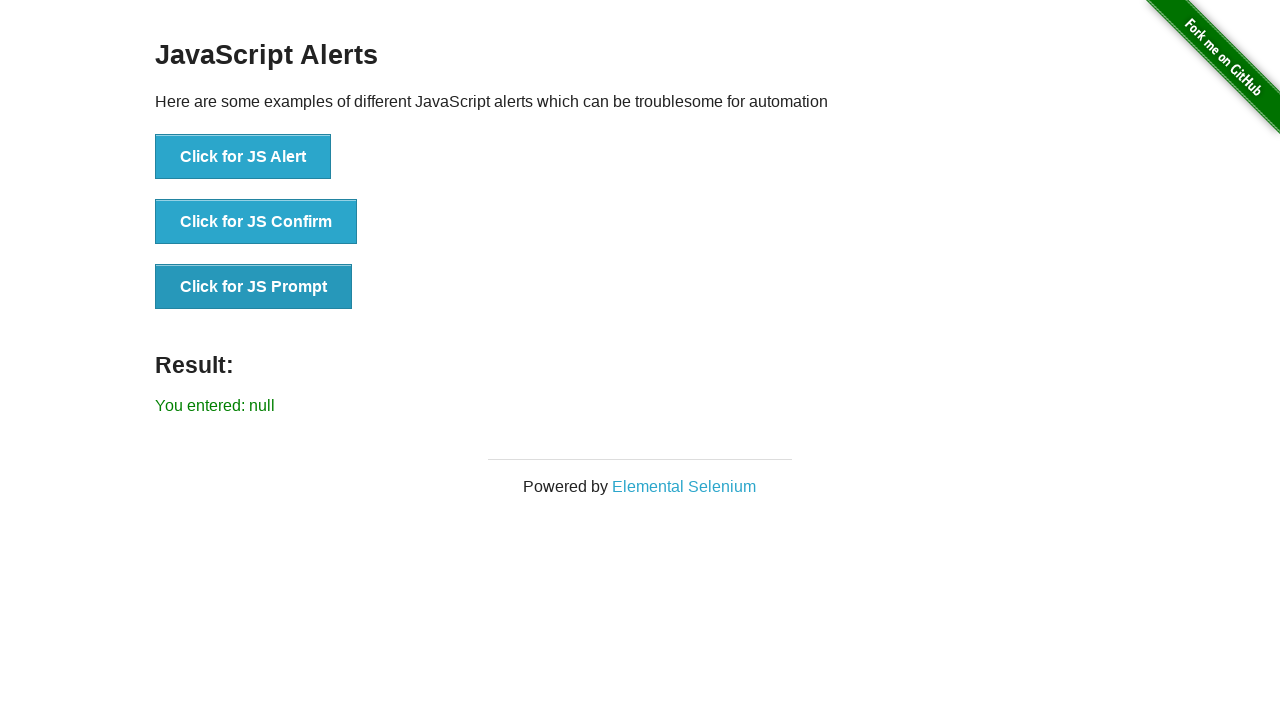

Prompt dismissed and result element loaded showing dismissal outcome
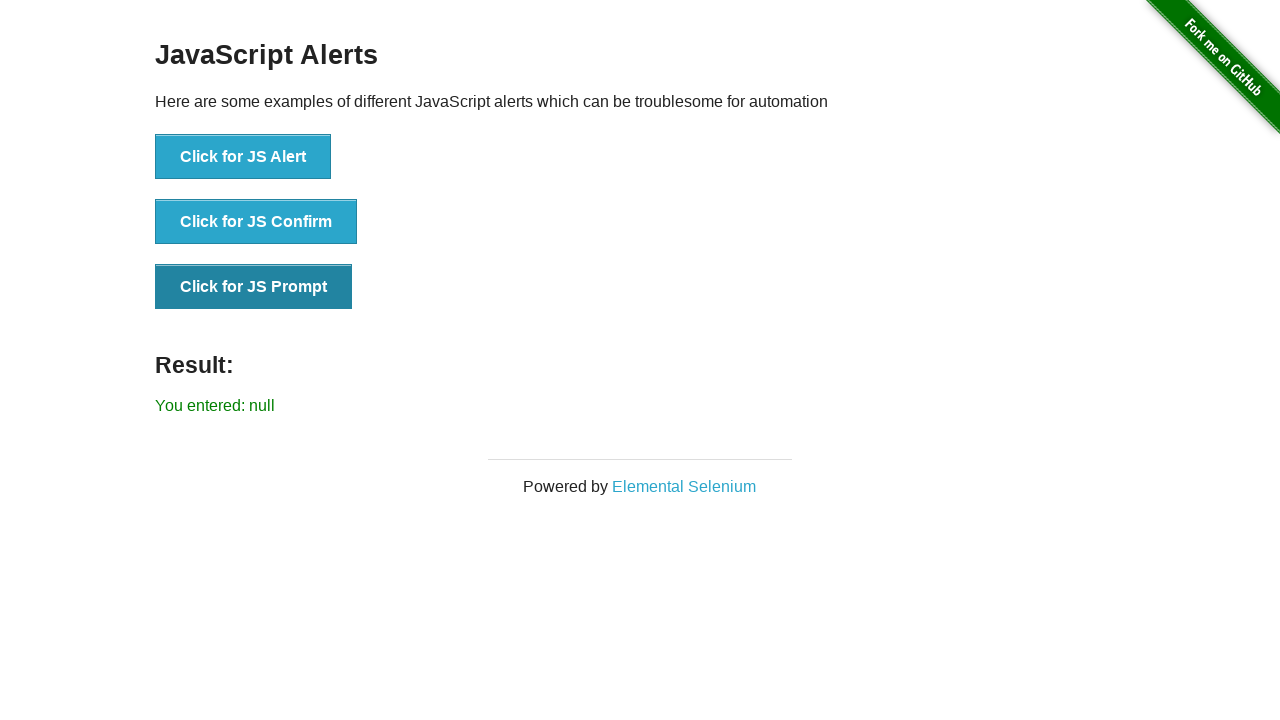

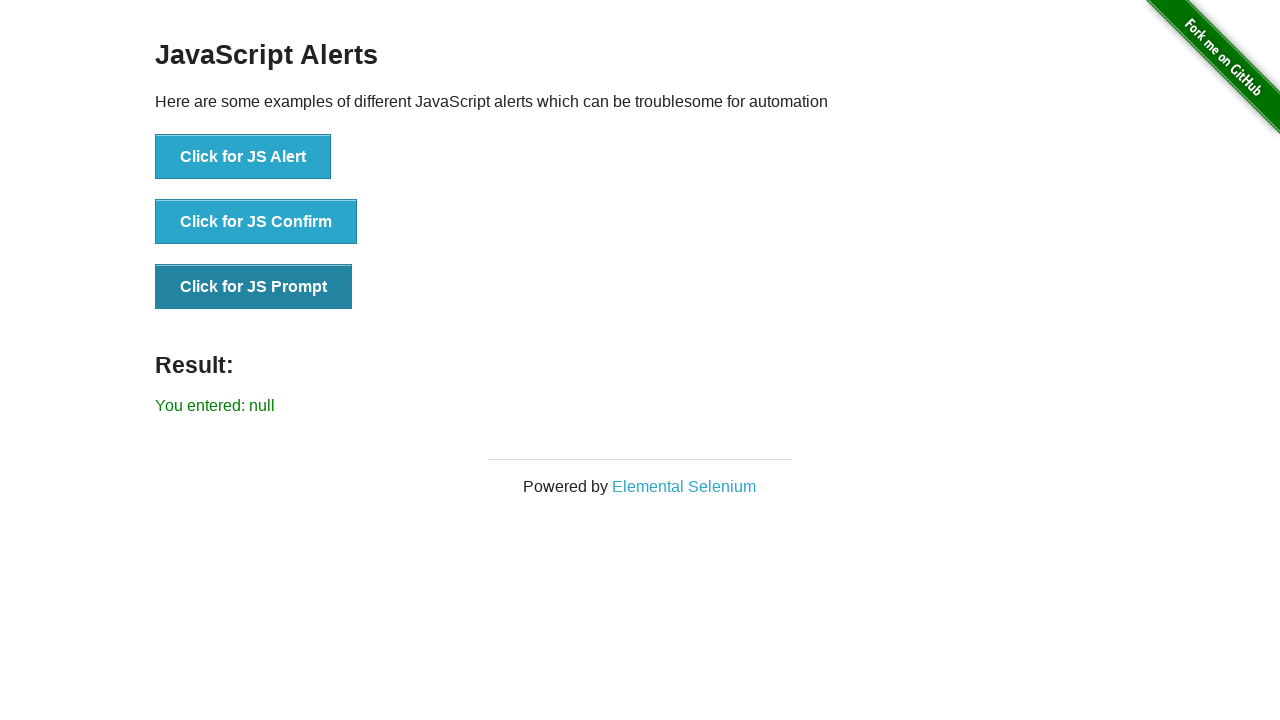